Tests scrolling functionality by scrolling down to a CYDEO link element at the bottom of the page, then scrolling back up using Page Up key presses

Starting URL: https://practice.cydeo.com/

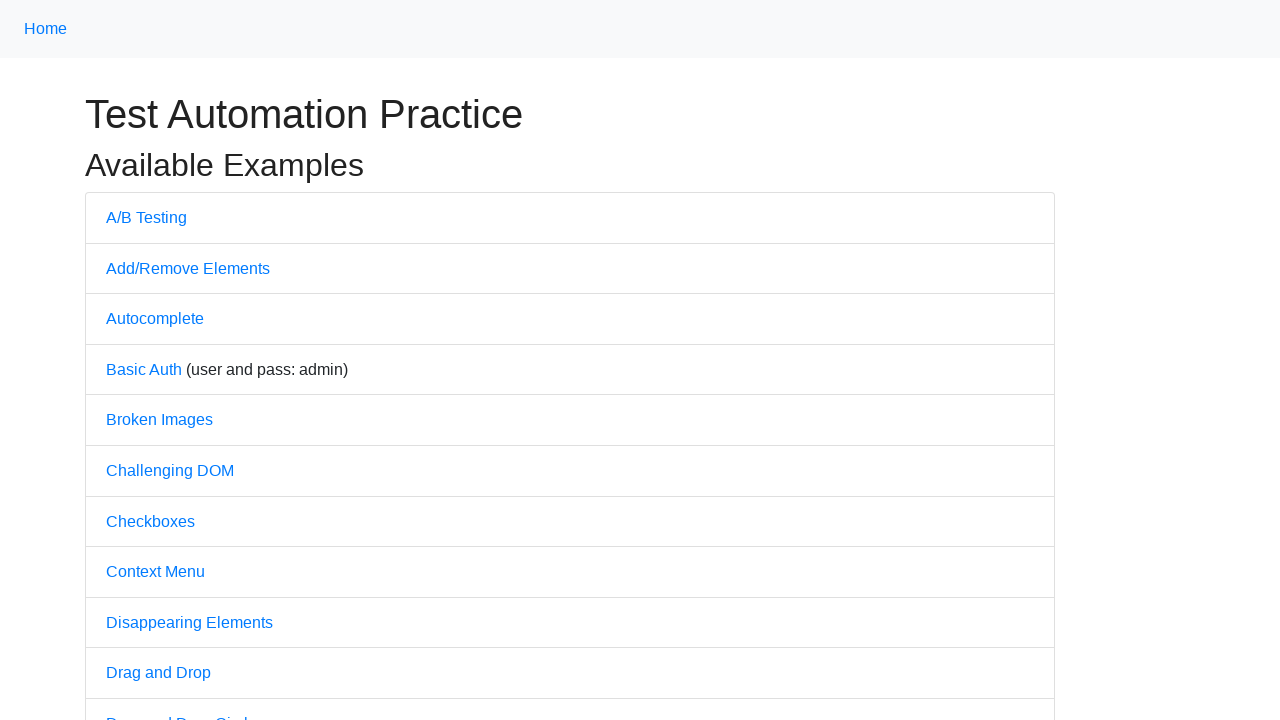

Located CYDEO link element at the bottom of the page
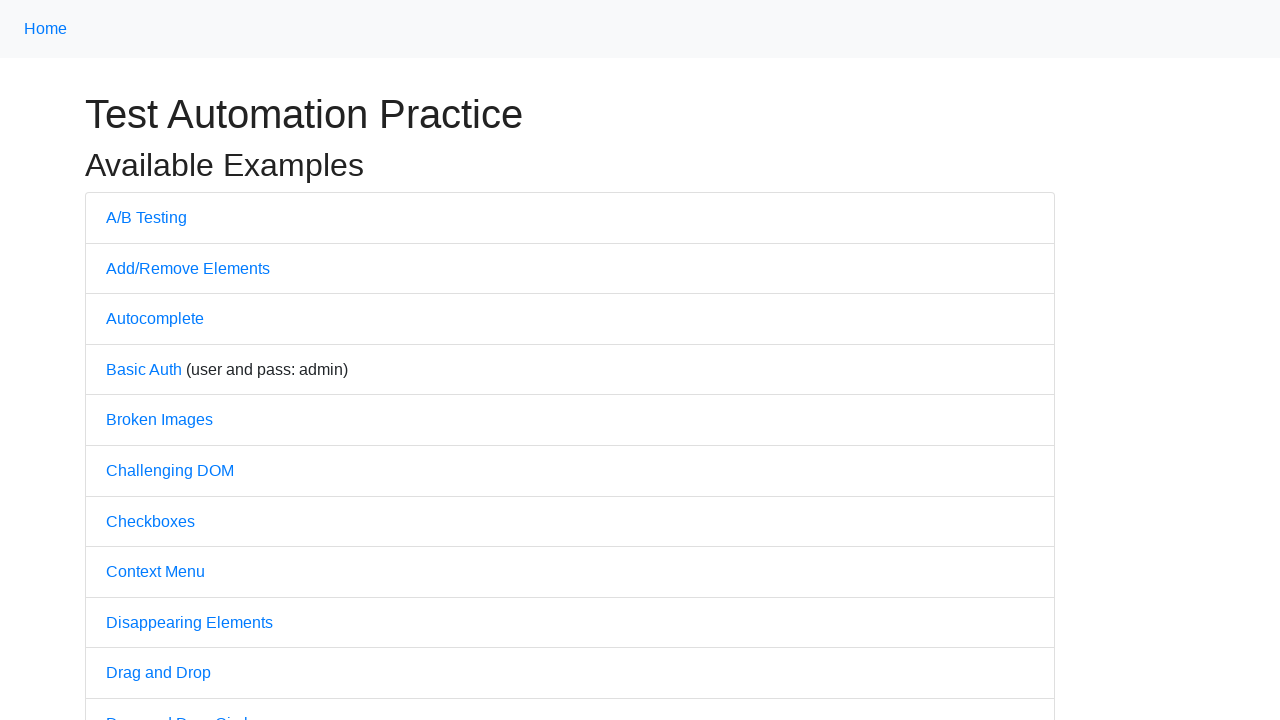

Scrolled down to CYDEO link element
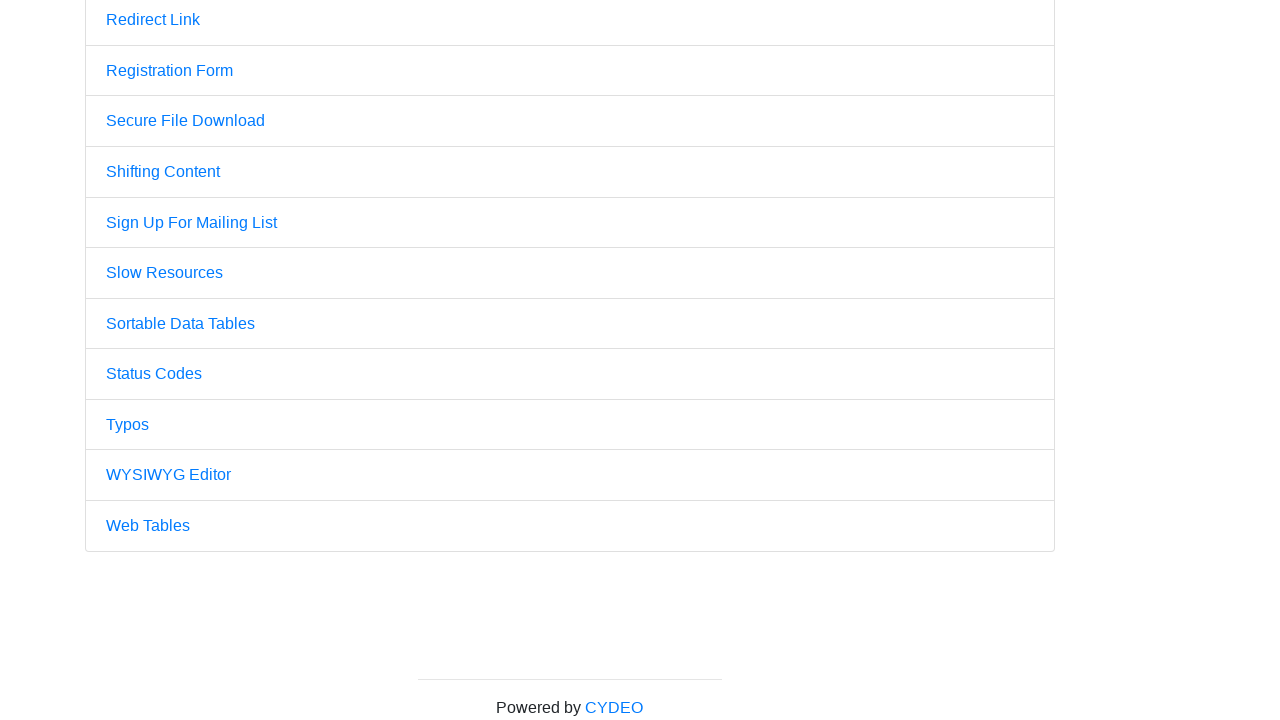

Pressed PageUp key to scroll up
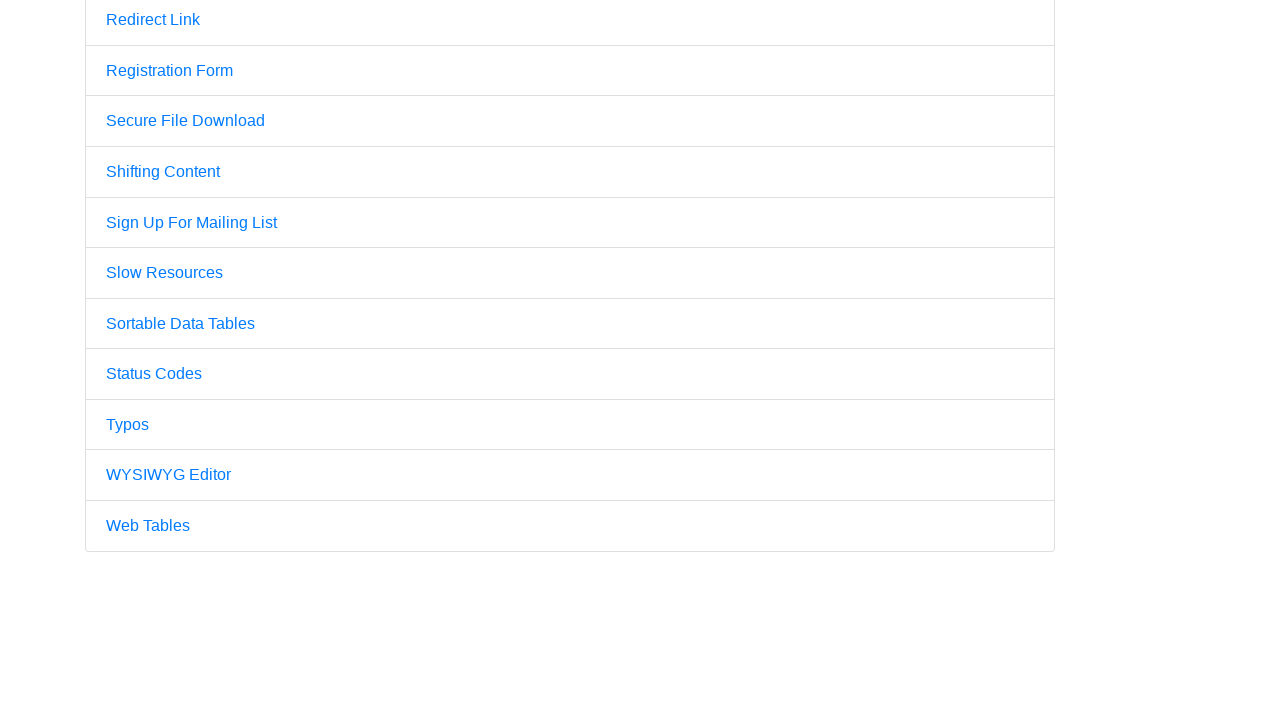

Pressed PageUp key again to scroll up further
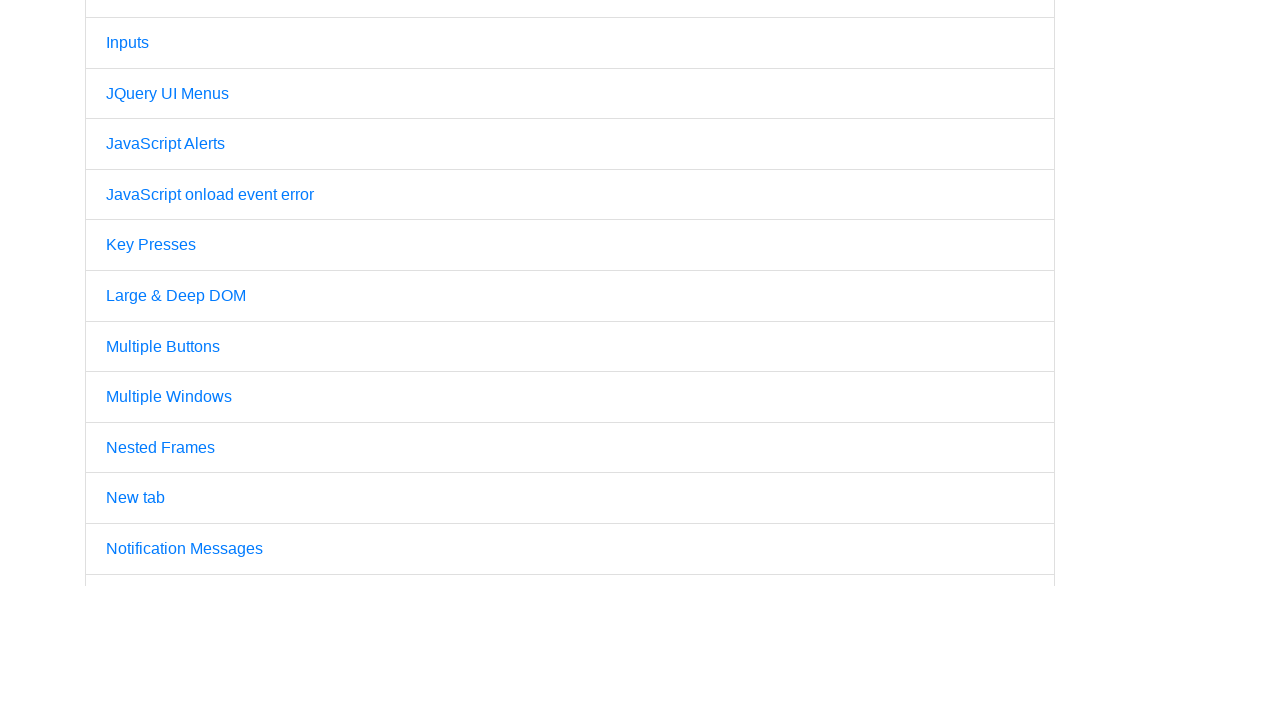

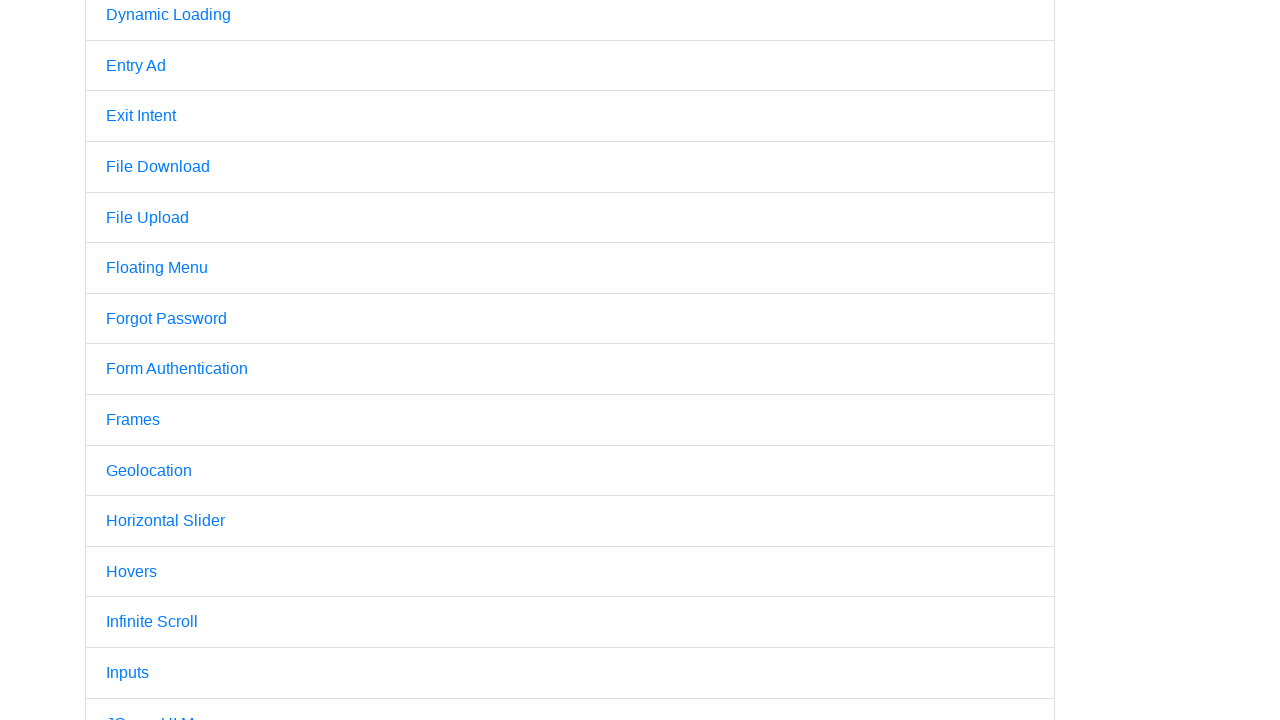